Verifies that clicking on a category expands it and shows the correct number of subcategories for Women, Men, and Kids categories.

Starting URL: https://automationexercise.com/

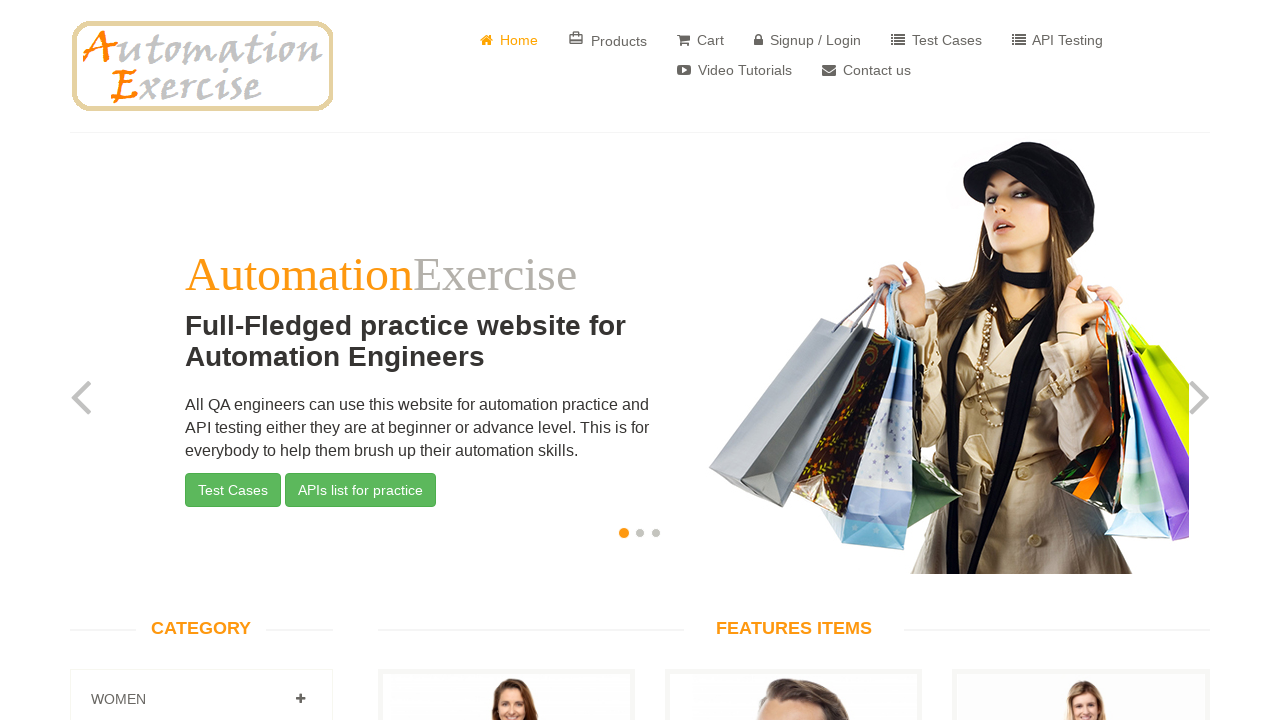

Clicked on Products link at (608, 40) on a[href='/products']
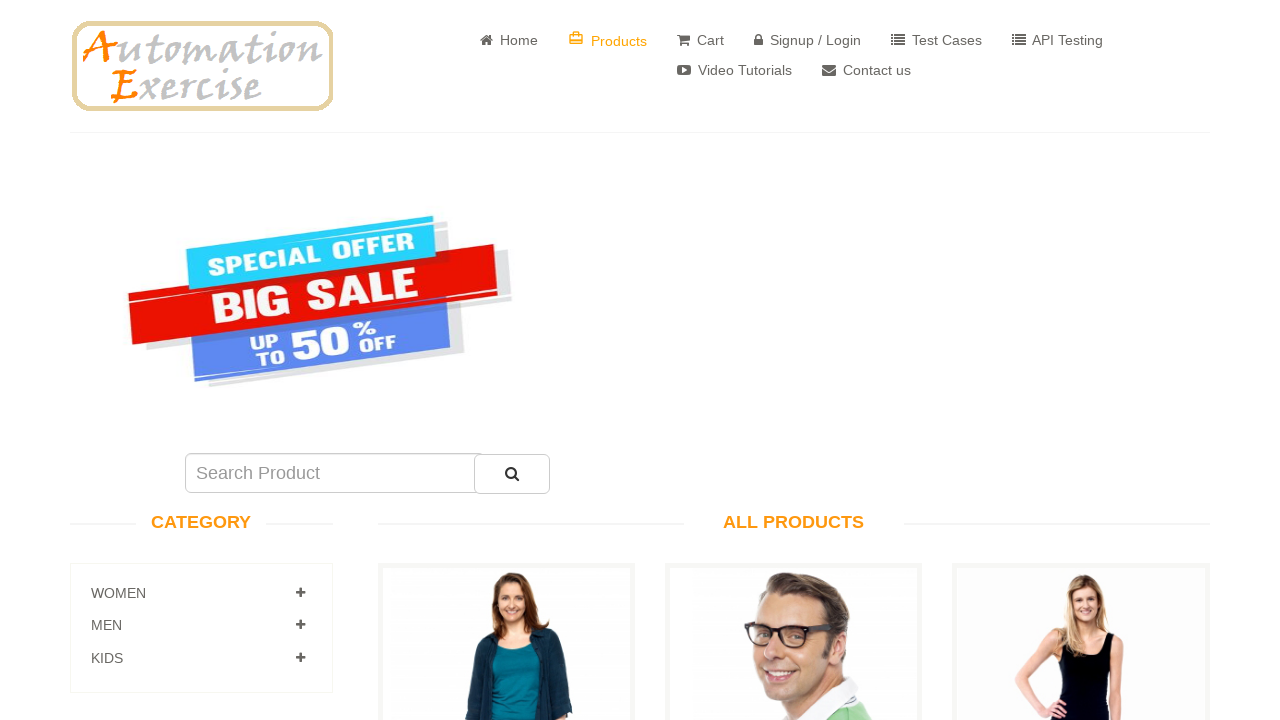

Category sidebar loaded
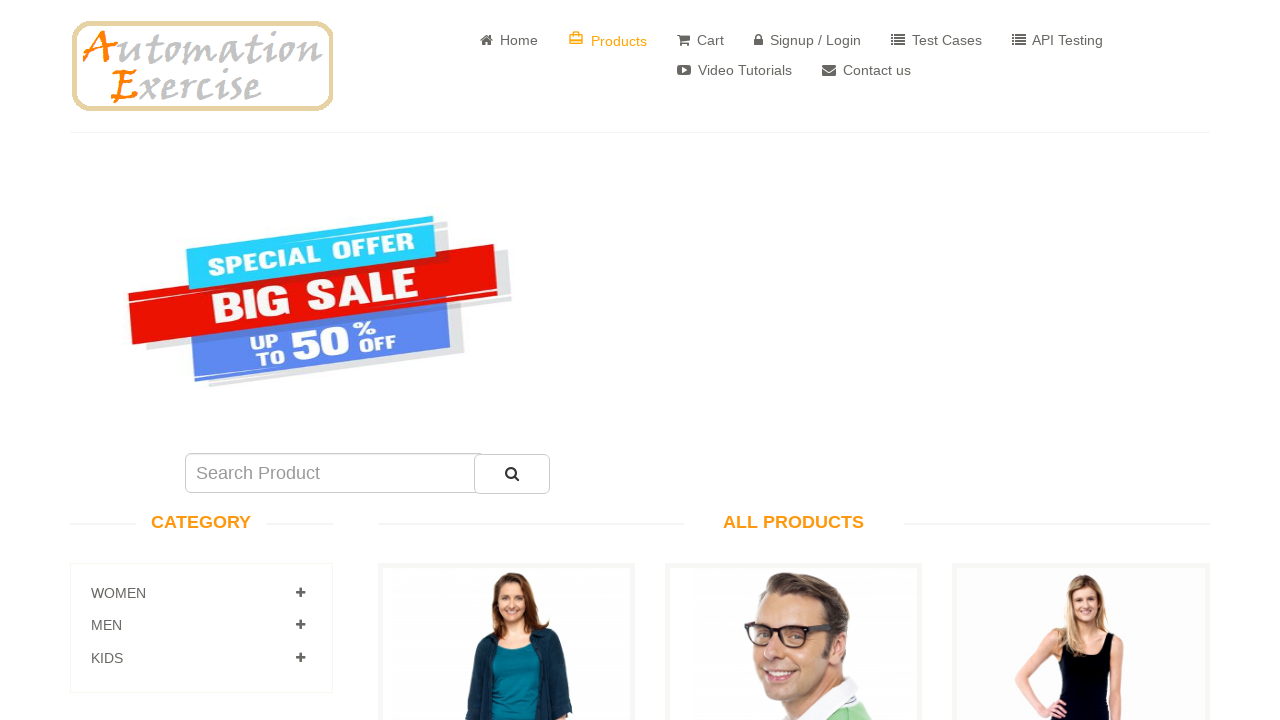

Scrolled down 500px to view categories
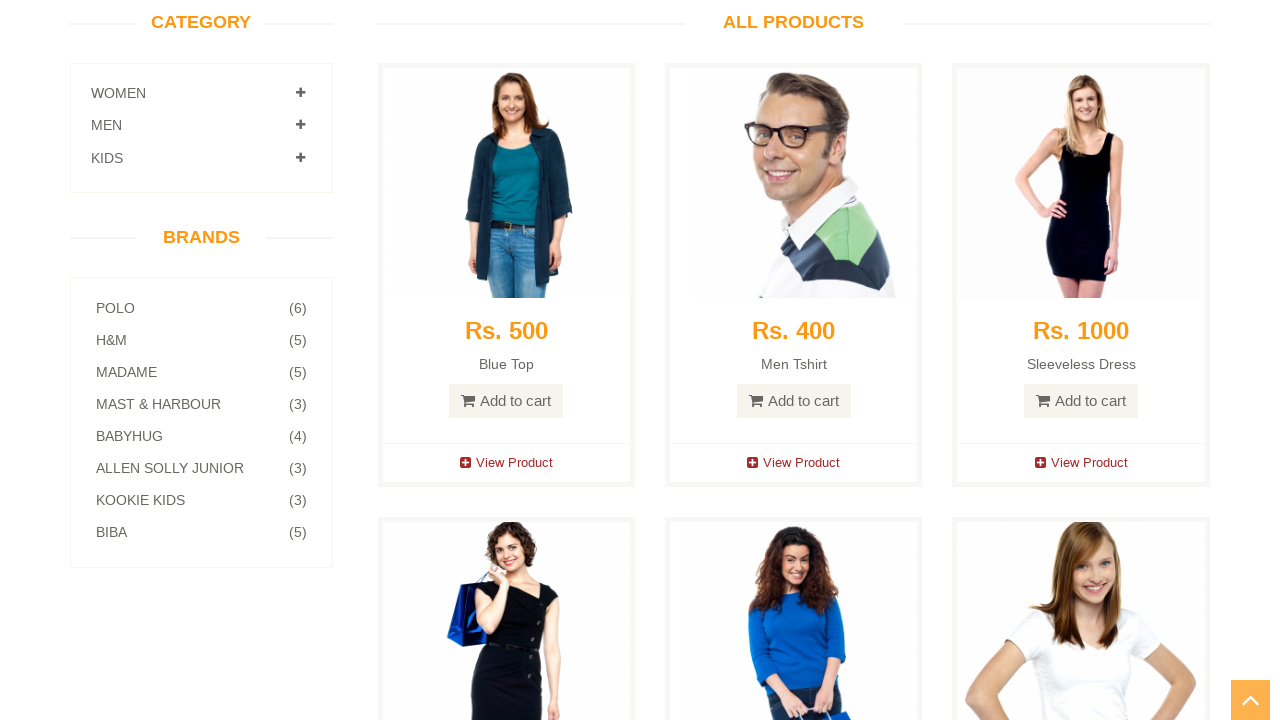

Clicked on Women category to expand it at (300, 93) on a[href='#Women']
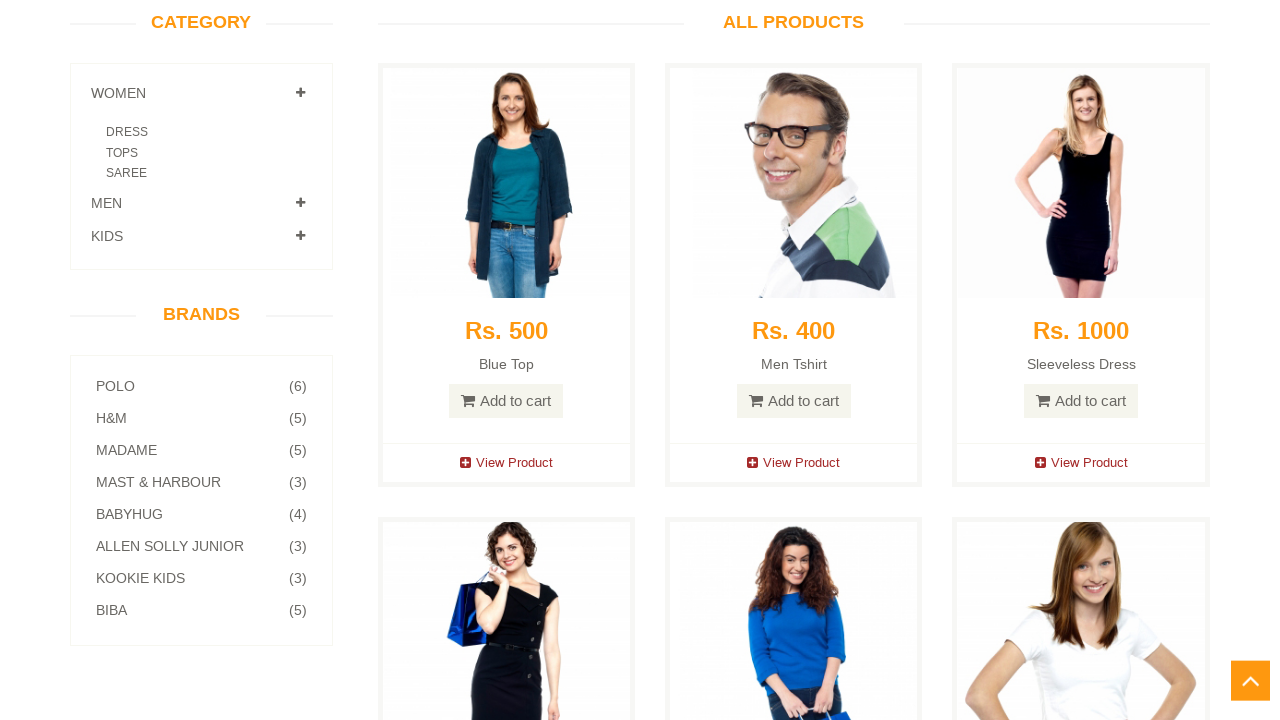

Women subcategories became visible
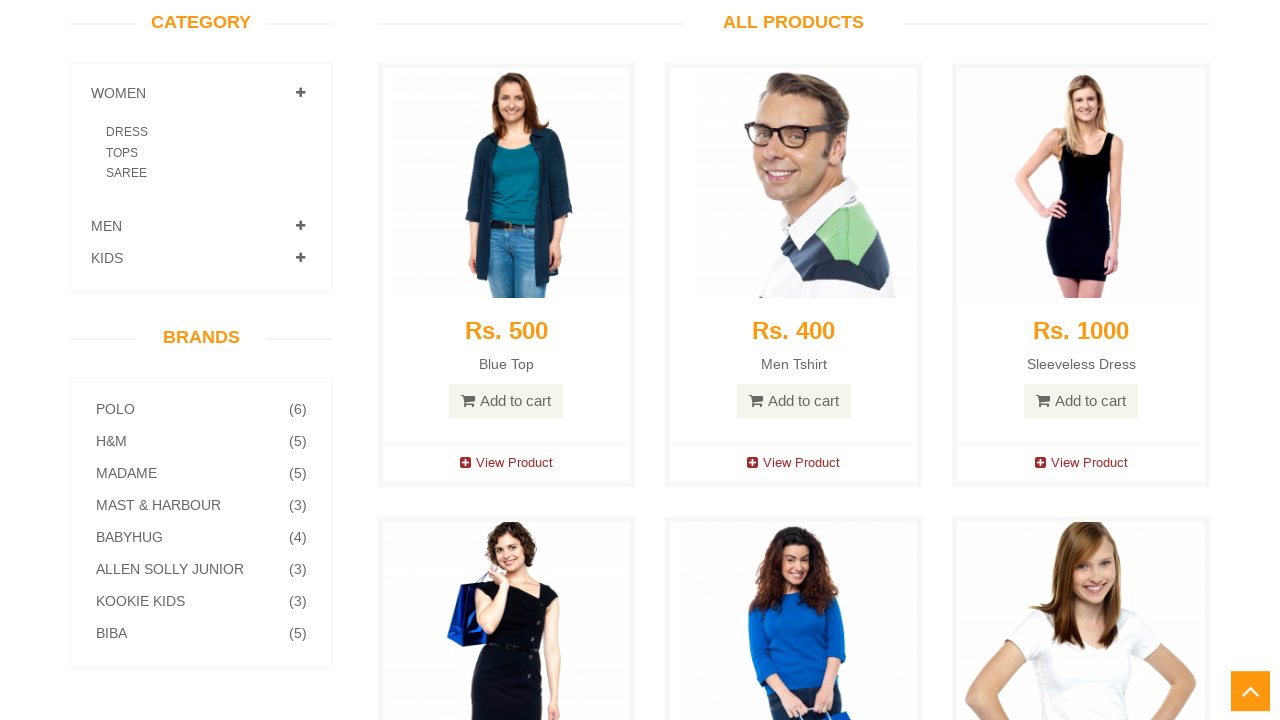

Located 3 Women subcategories
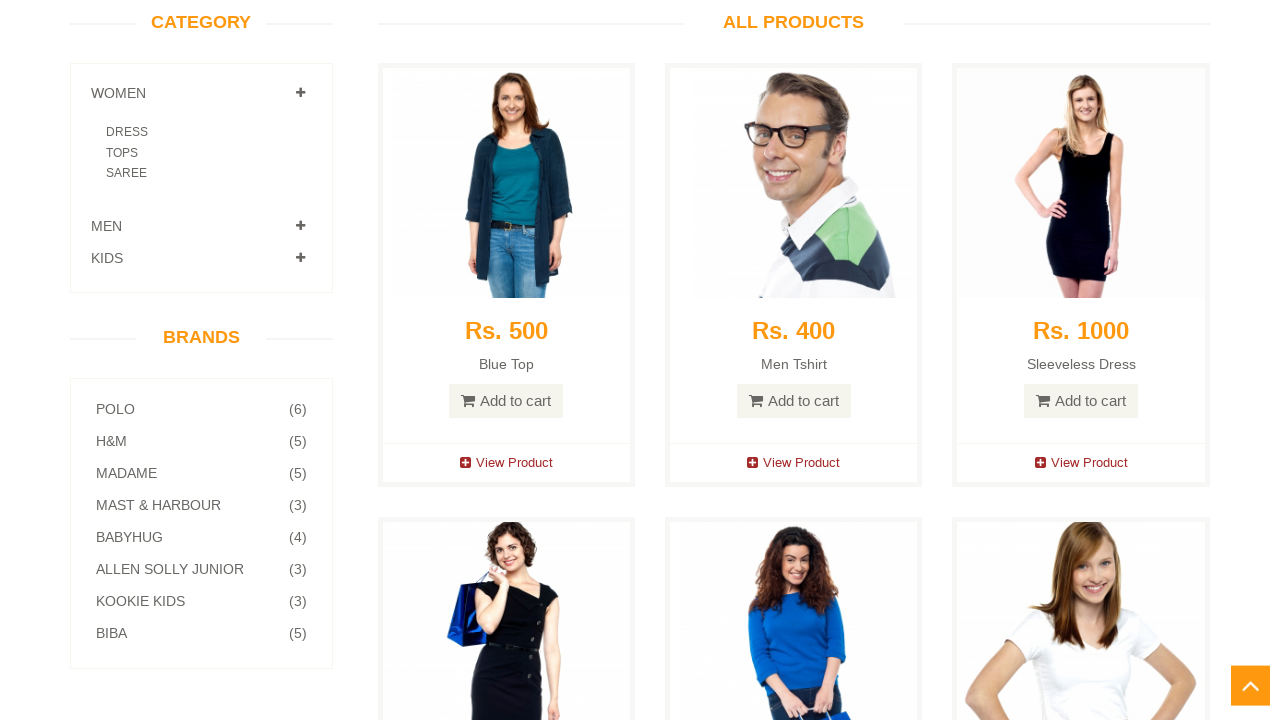

Verified that Women category has exactly 3 subcategories
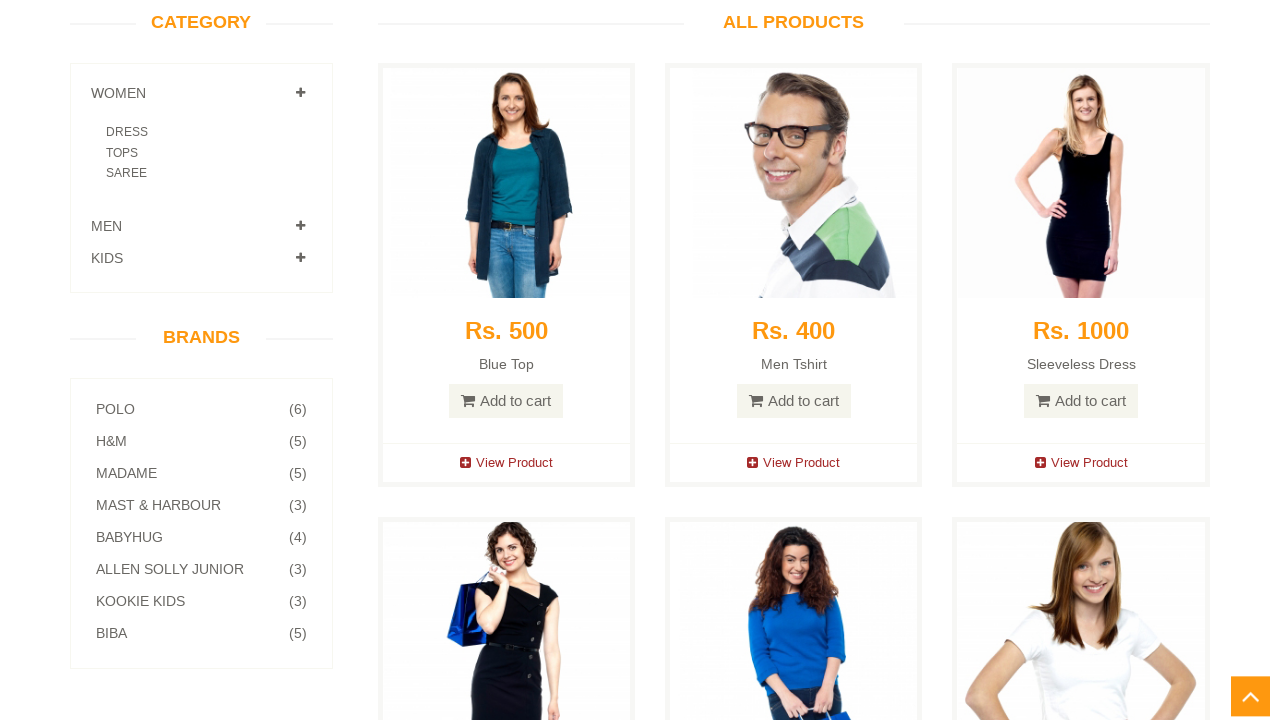

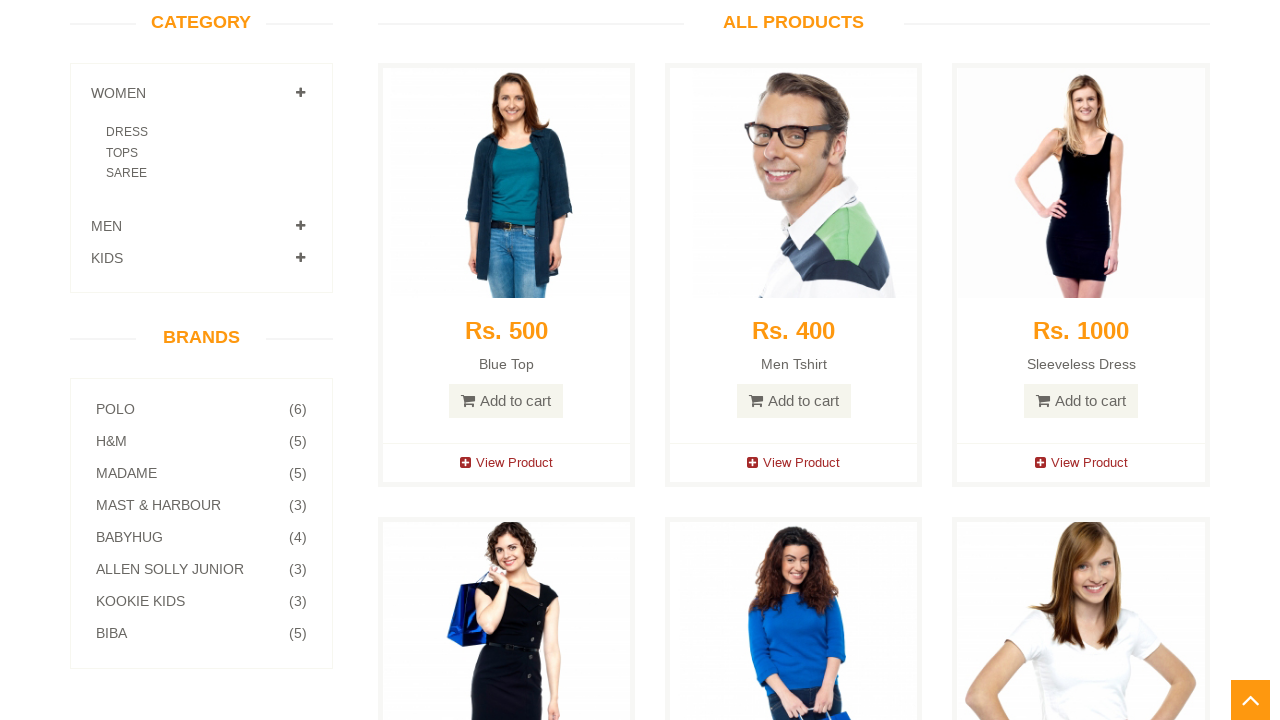